Tests different click types (double click, right click, and single click) on buttons and verifies the corresponding messages are displayed.

Starting URL: https://demoqa.com/buttons

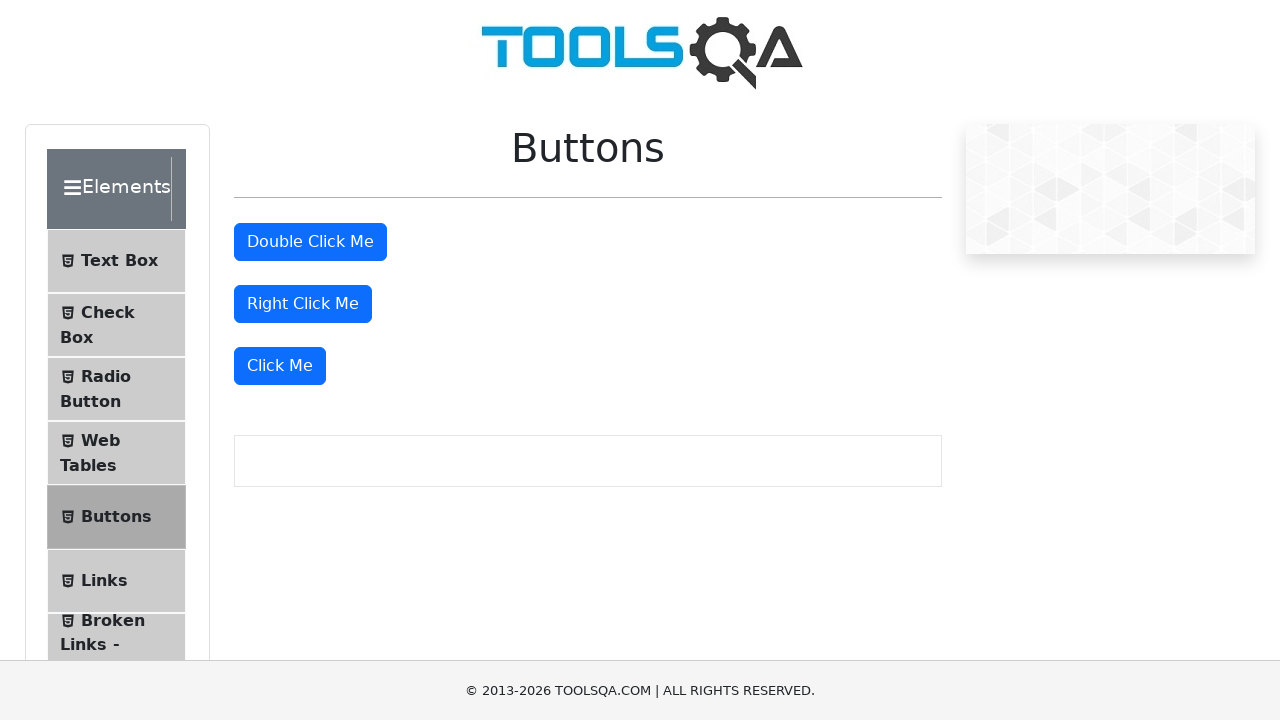

Double-clicked the double click button at (310, 242) on xpath=//button[@id='doubleClickBtn']
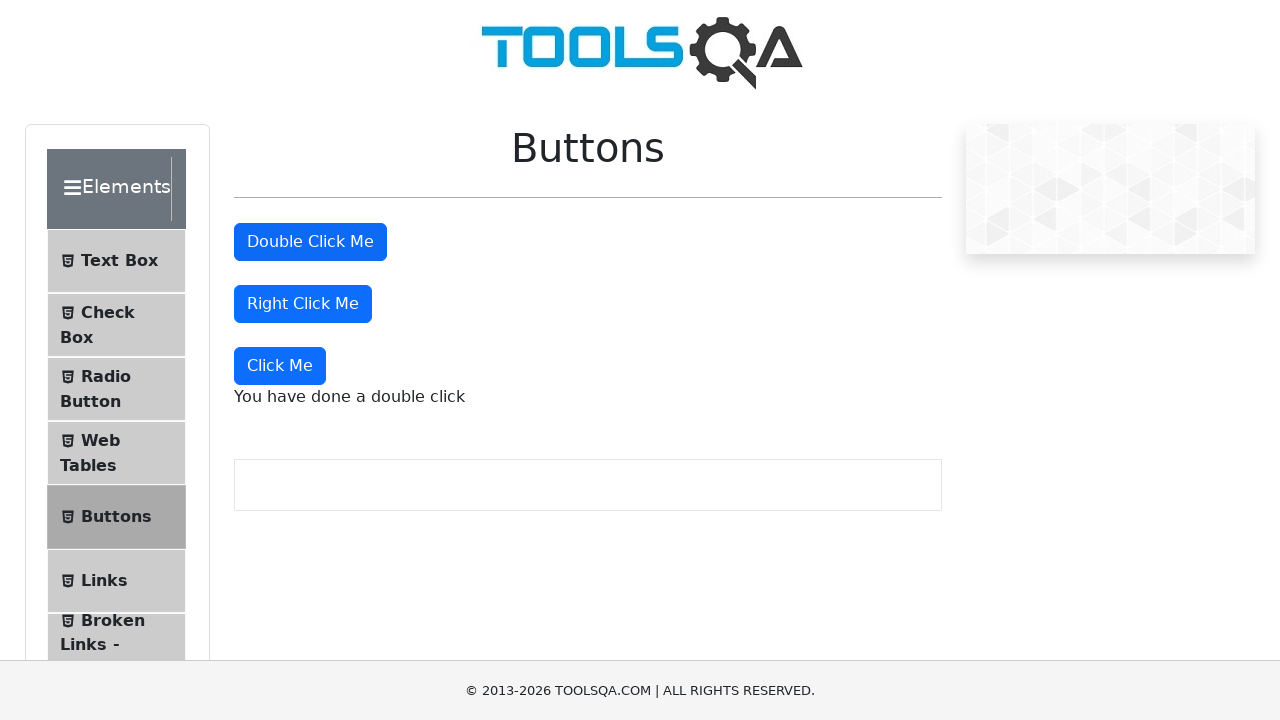

Double click message appeared
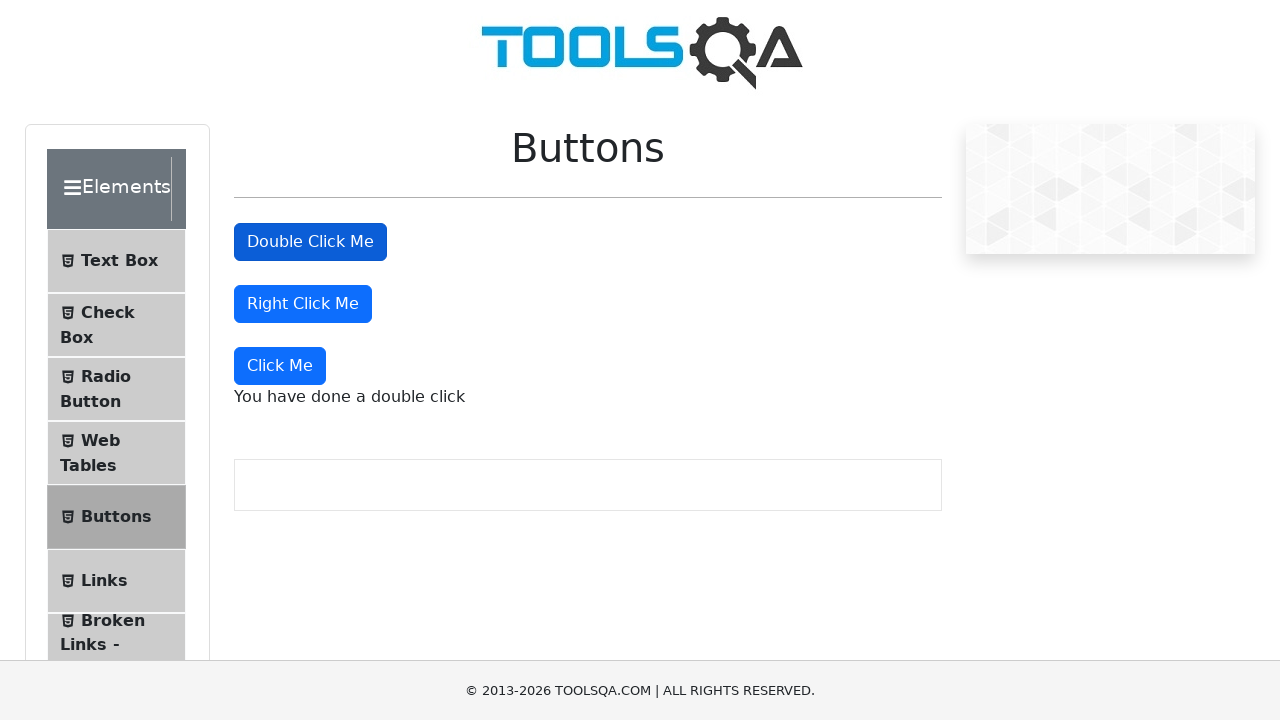

Right-clicked the right click button at (303, 304) on //button[@id='rightClickBtn']
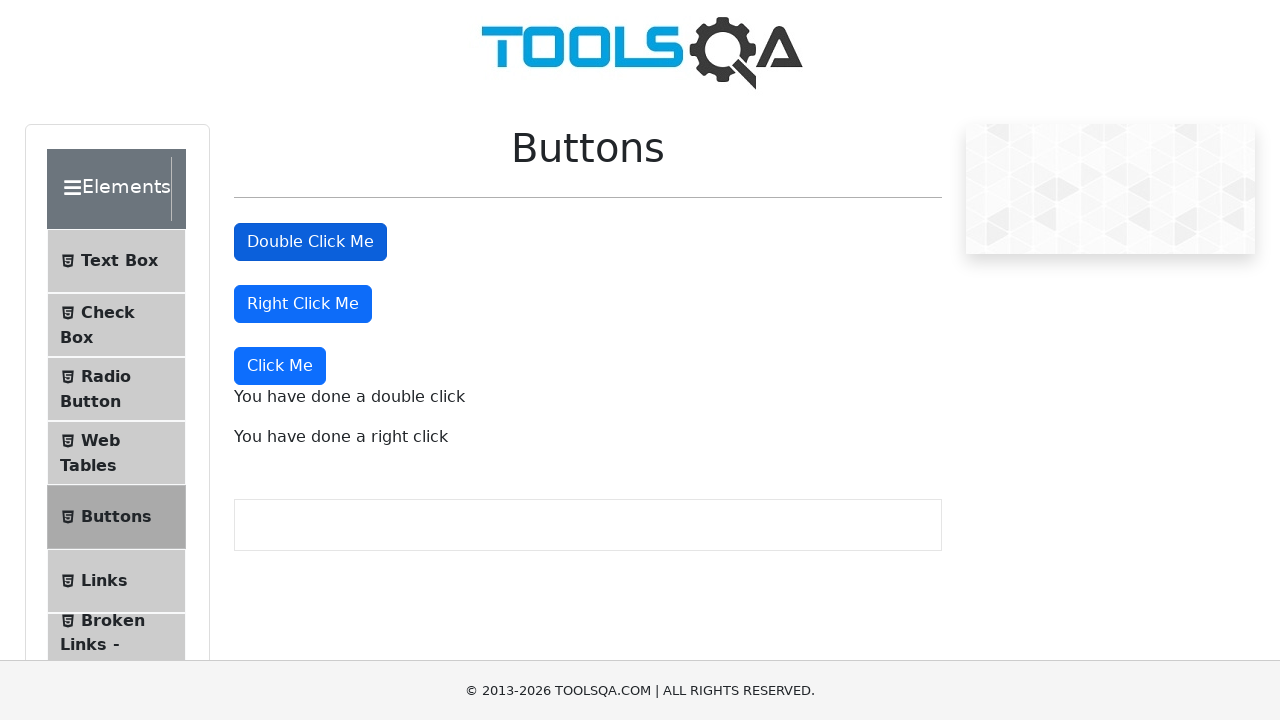

Right click message appeared
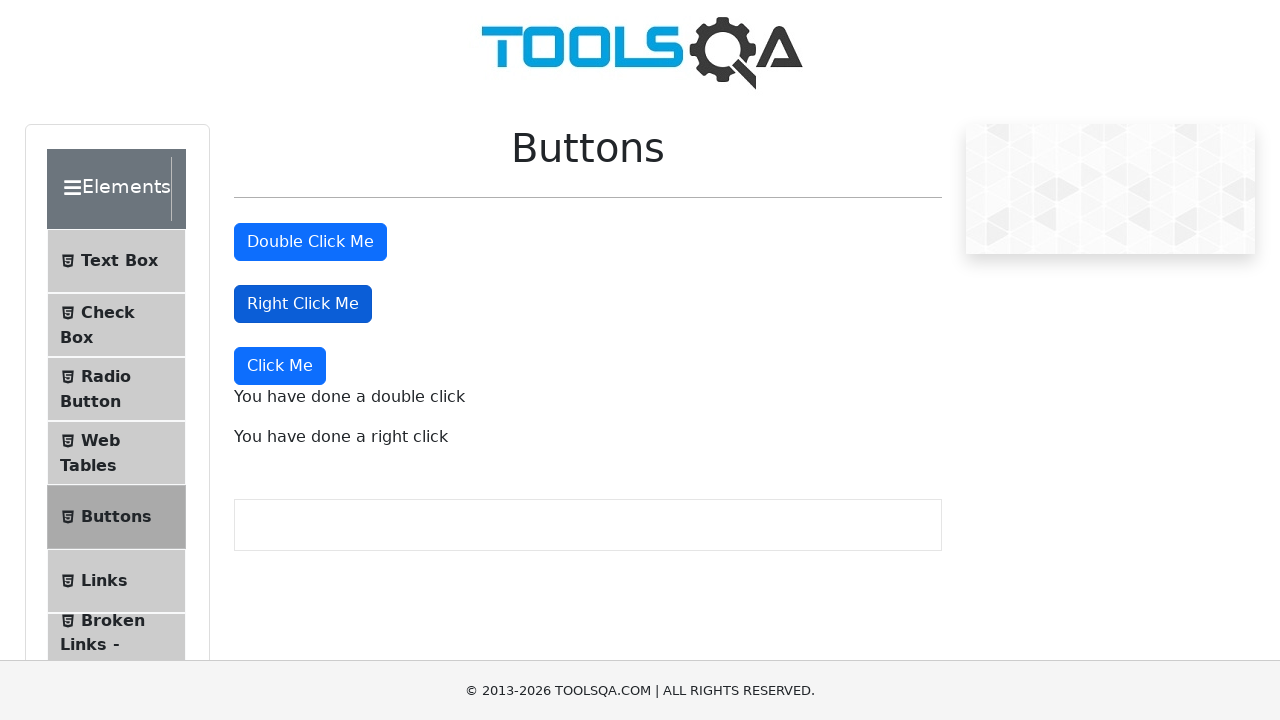

Single-clicked the Click Me button at (280, 366) on xpath=//button[text()='Click Me']
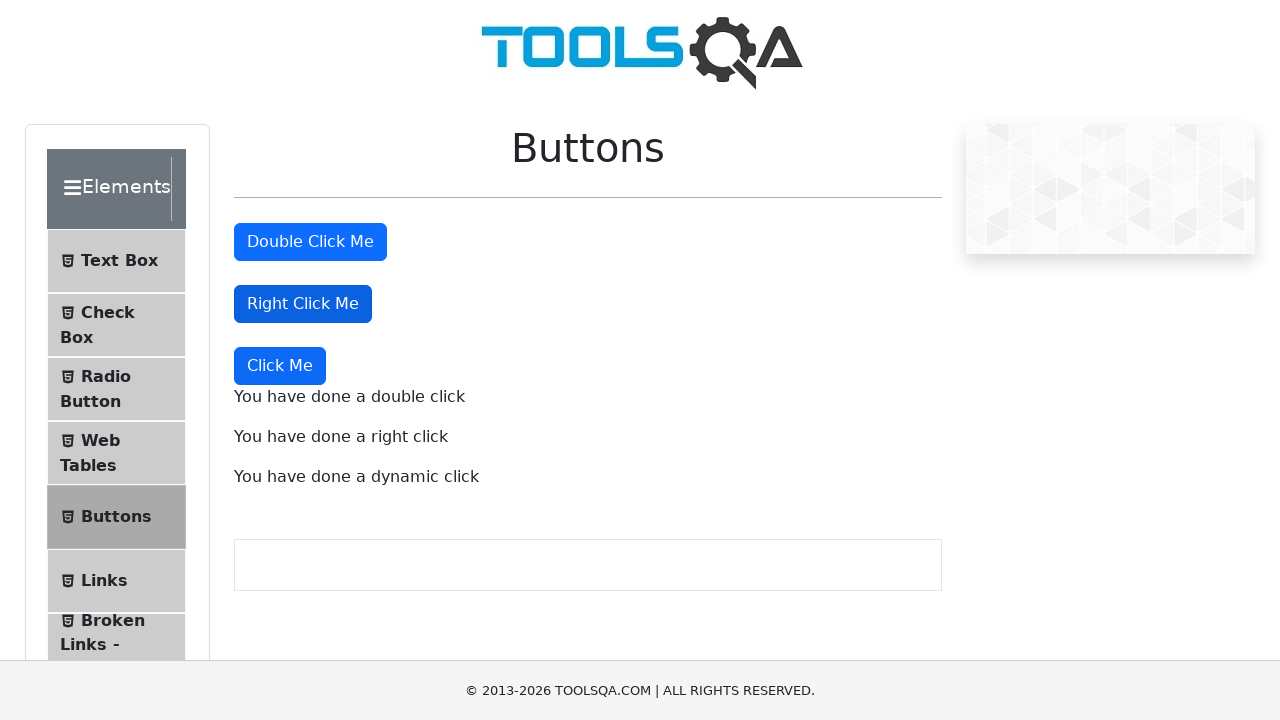

Dynamic click message appeared
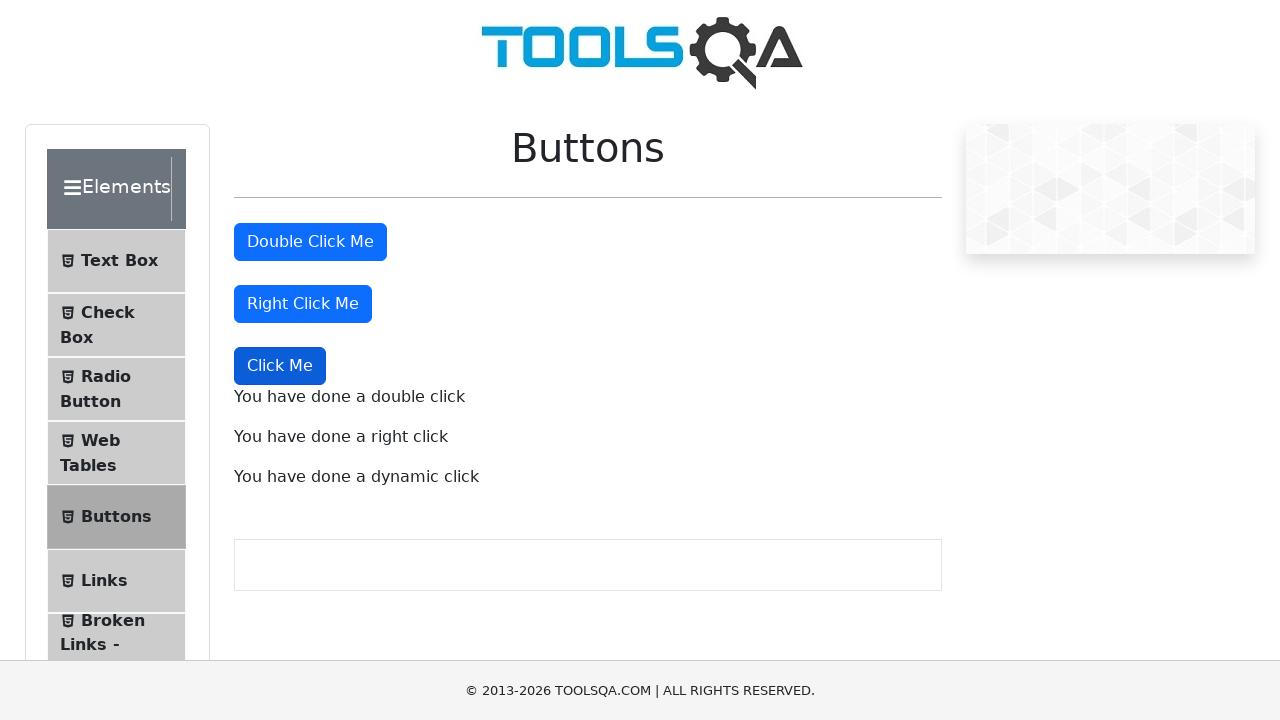

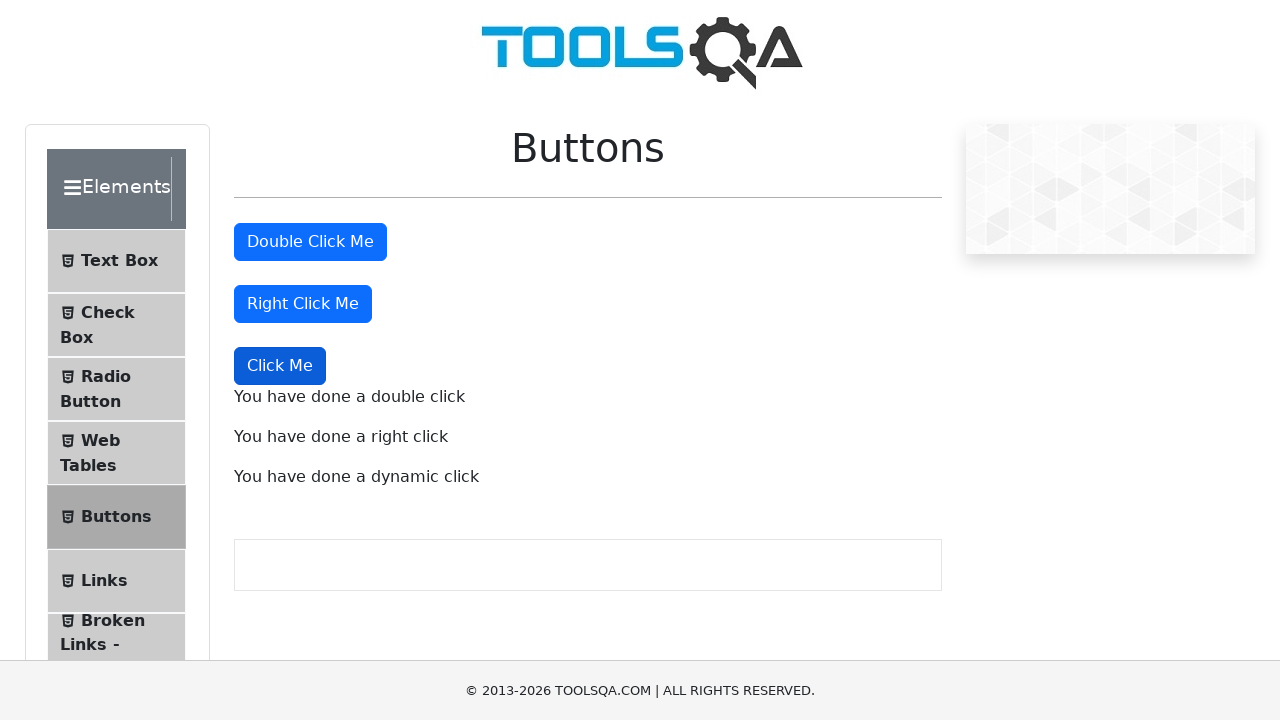